Tests working with multiple browser windows using a more robust approach - stores the initial window handle, clicks to open a new window, identifies the new window by comparison, then switches between windows to verify their titles.

Starting URL: https://the-internet.herokuapp.com/windows

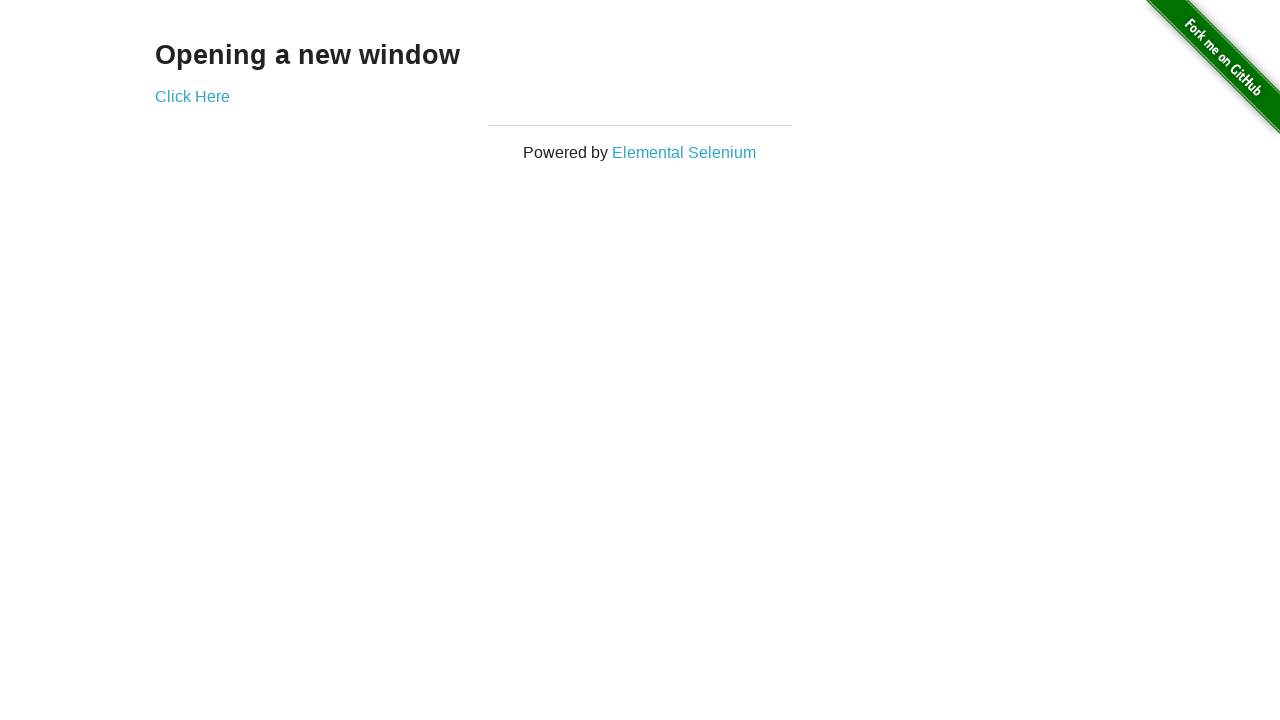

Stored reference to original page
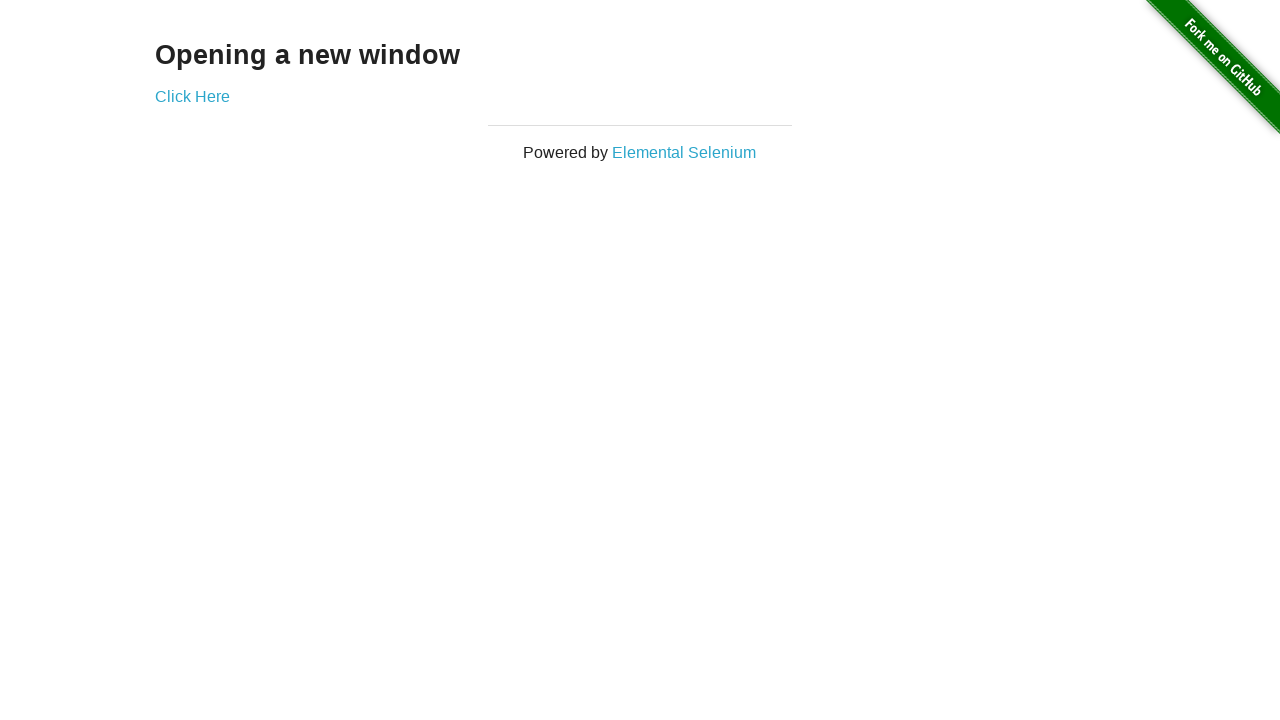

Clicked link to open new window at (192, 96) on .example a
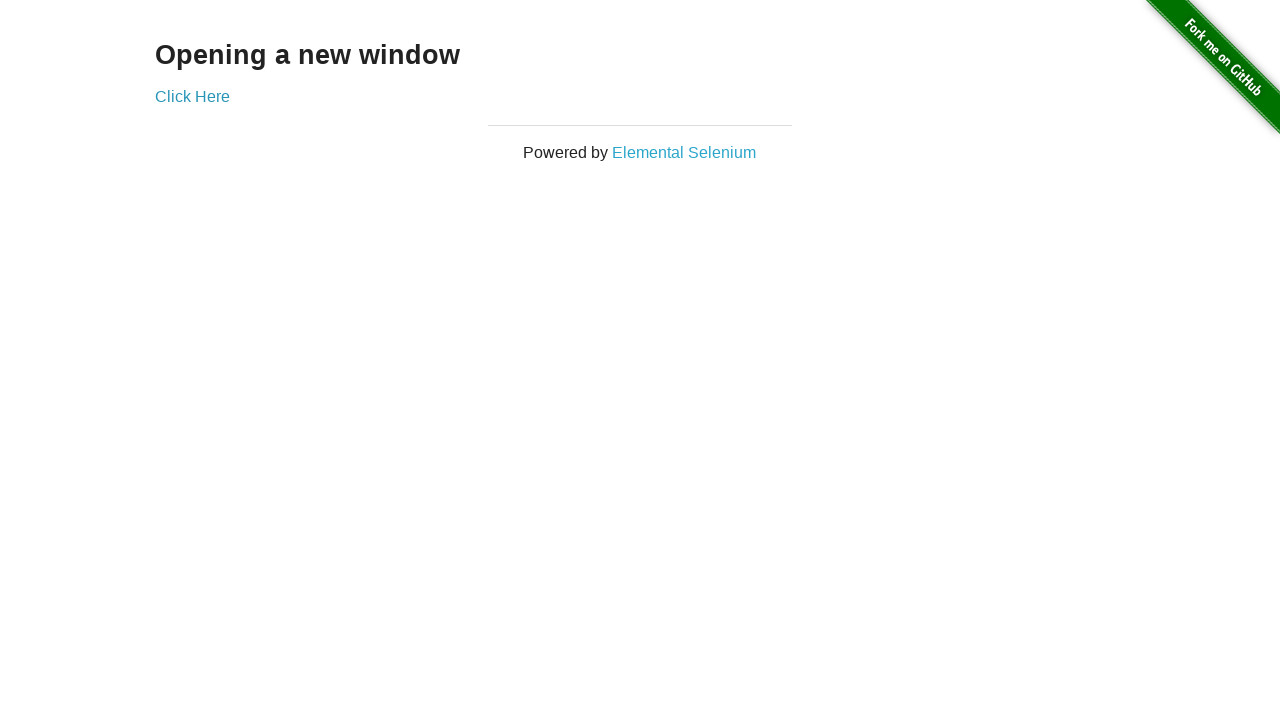

New window opened and captured
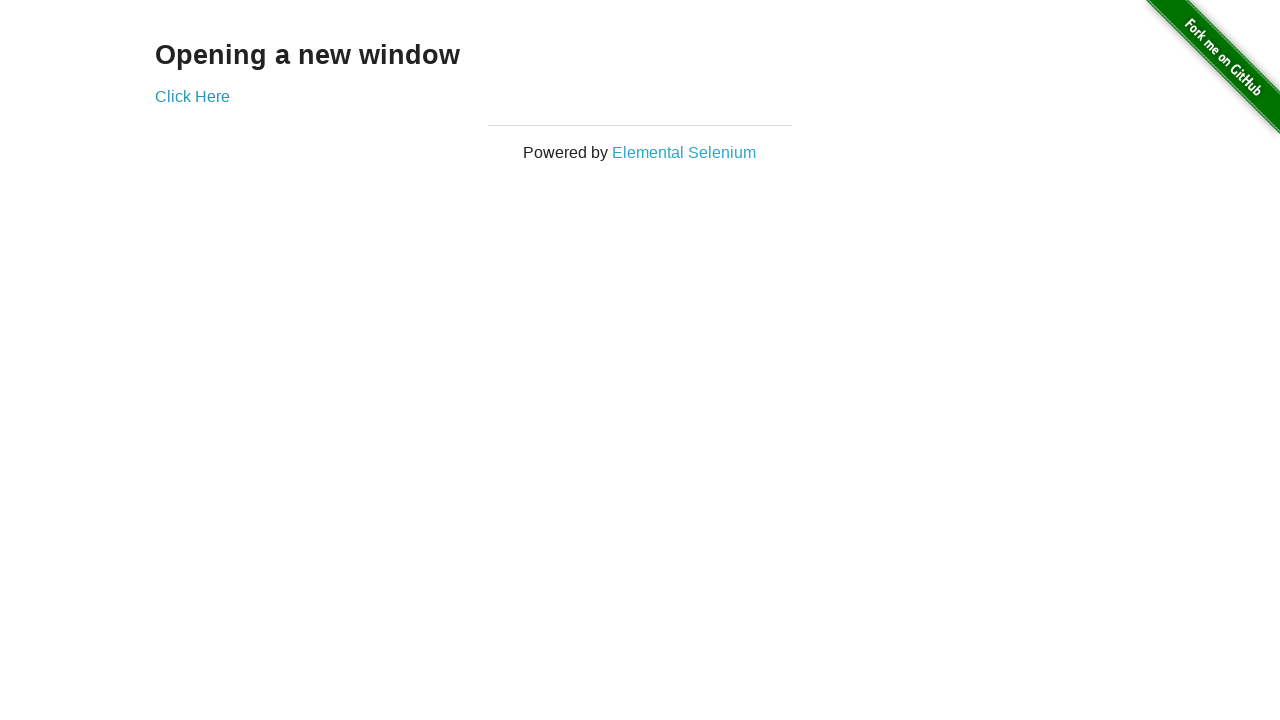

New page finished loading
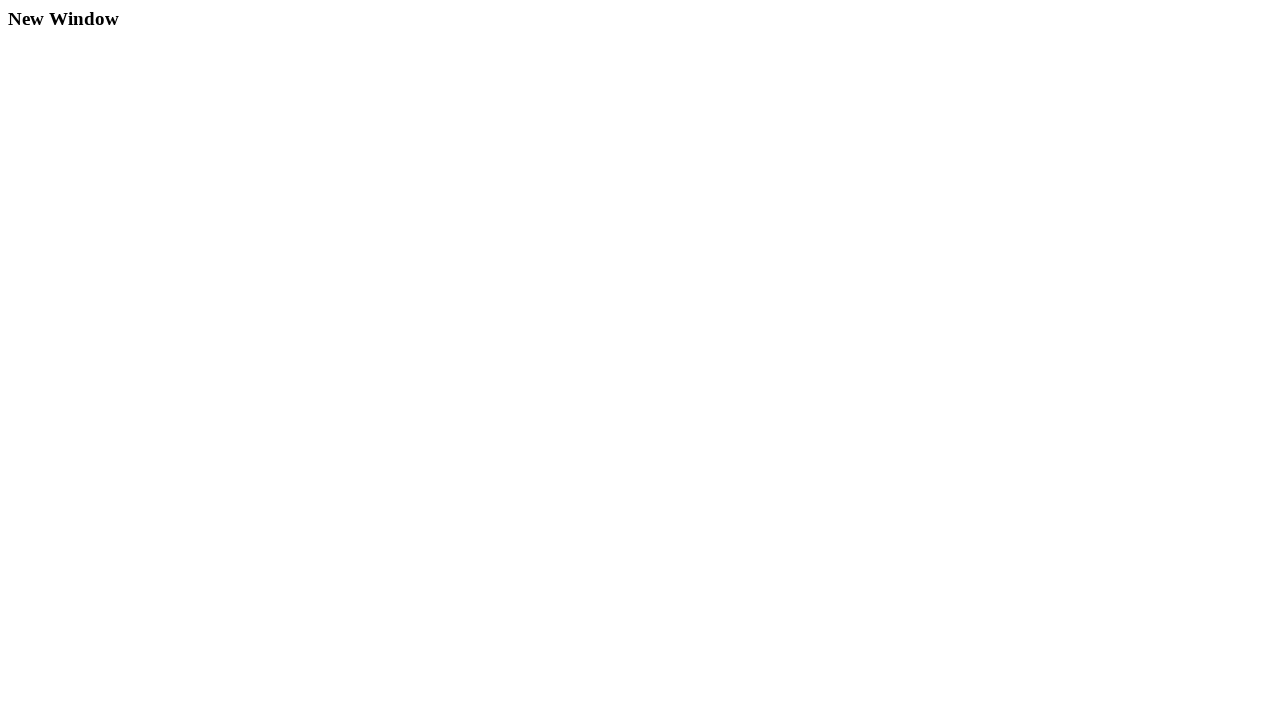

Verified original page title is 'The Internet'
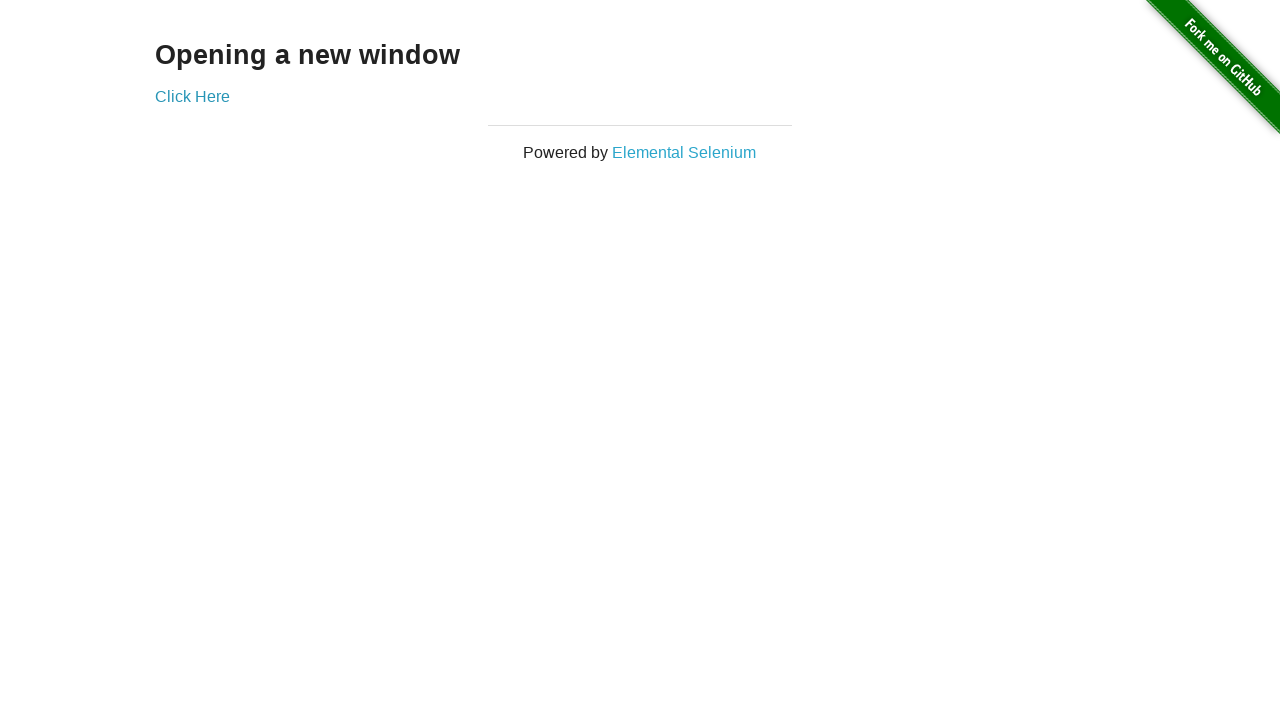

Verified new window title is 'New Window'
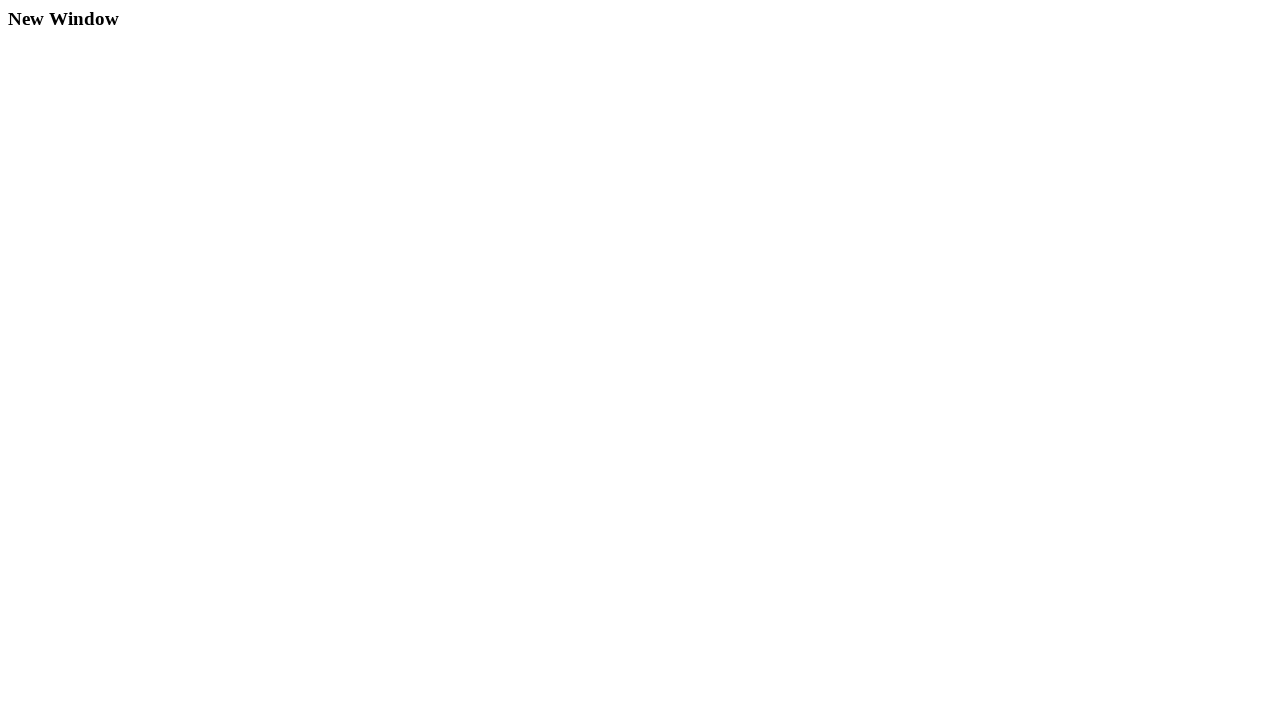

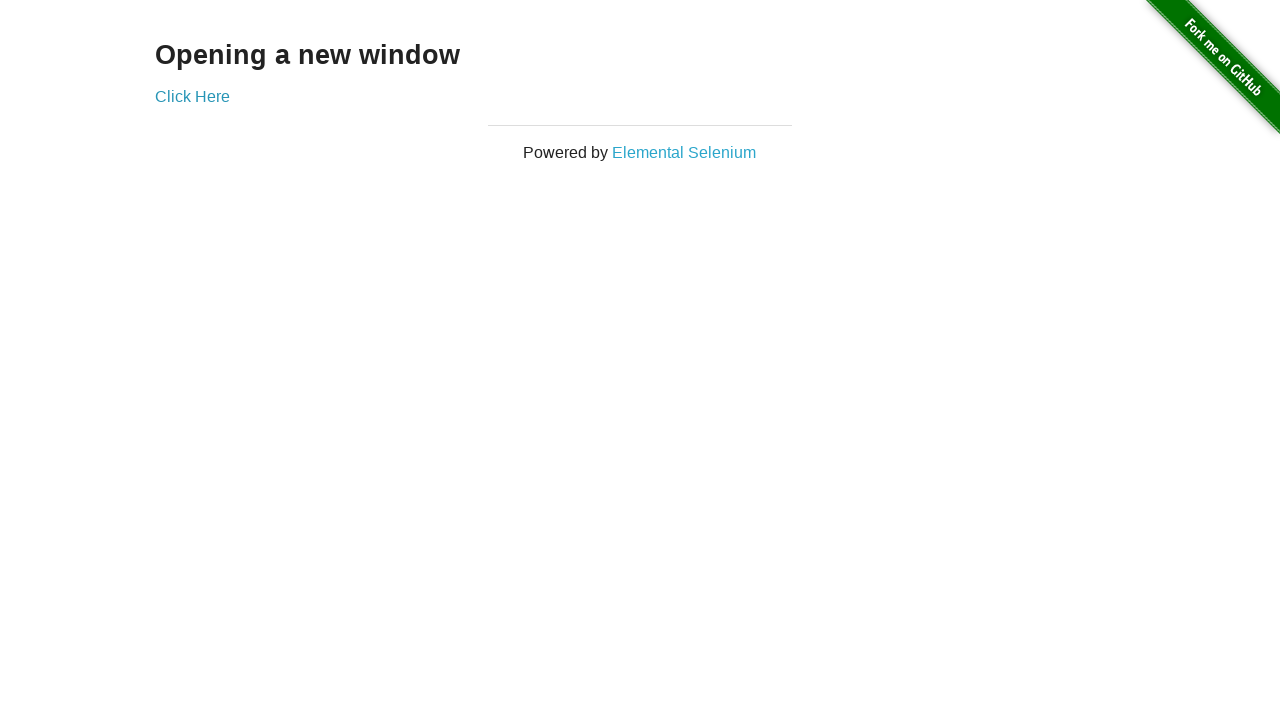